Tests form filling by entering name, email, selecting gender radio button, and checking a day checkbox on a test automation practice page

Starting URL: https://testautomationpractice.blogspot.com/

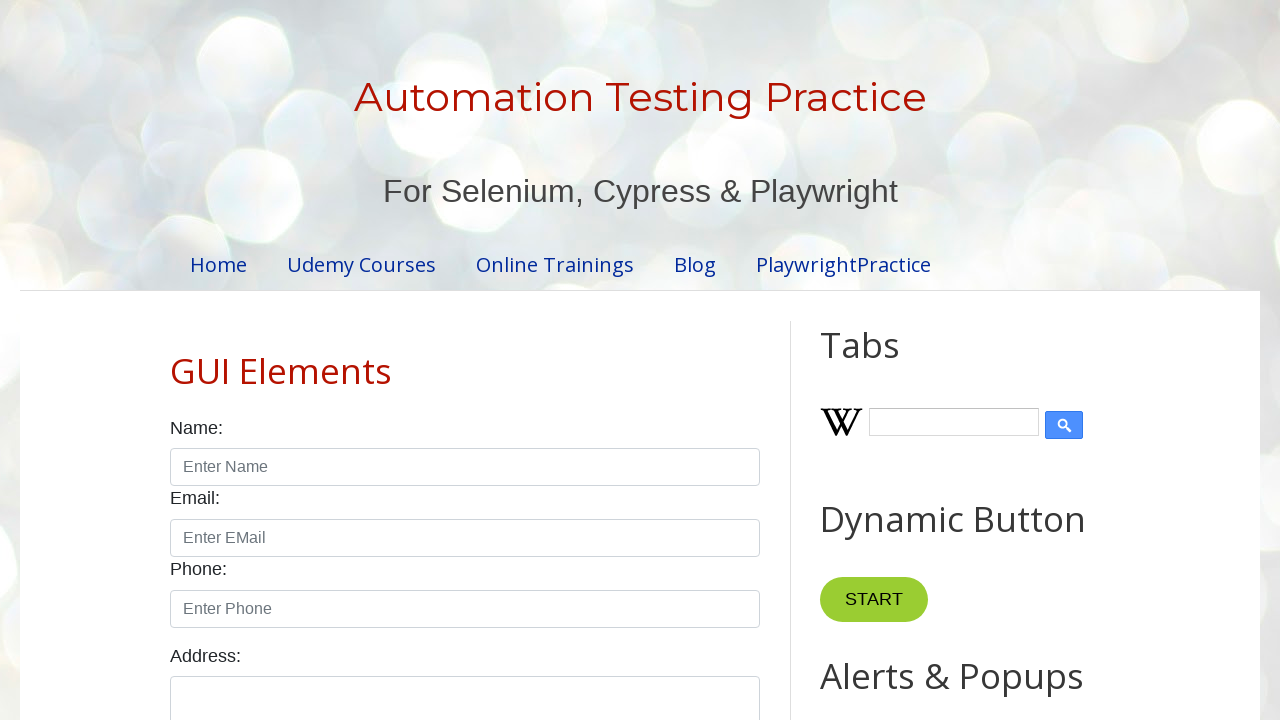

Filled name field with 'Swapnil' on xpath=//input[@id='name']
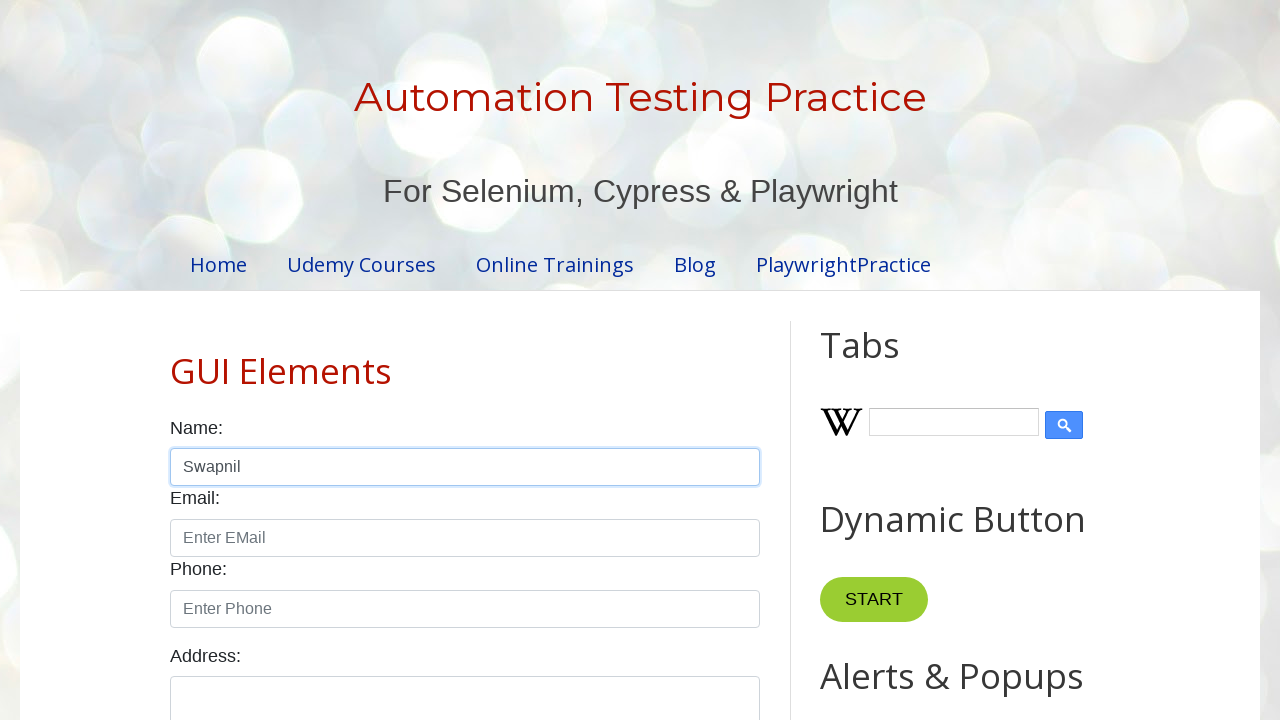

Filled email field with 'swapnil17@gmail.com' on xpath=//input[@id='email']
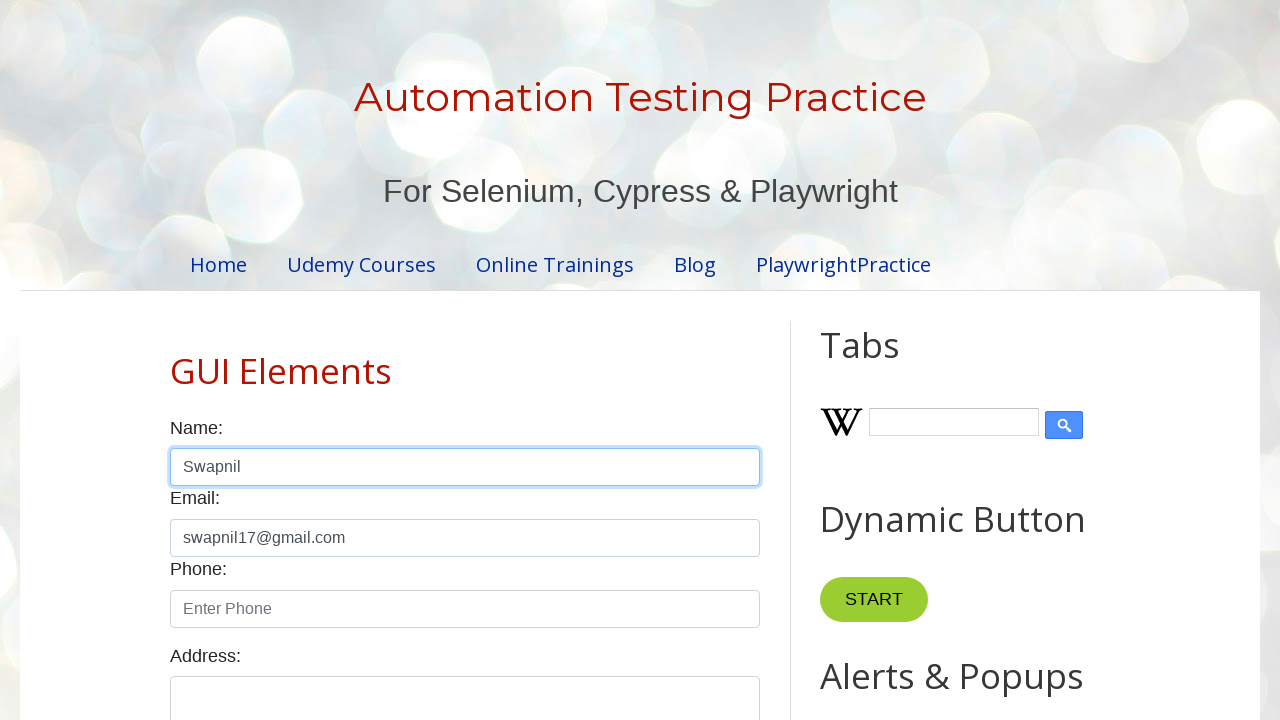

Selected female gender radio button at (250, 360) on xpath=//input[@id='female']
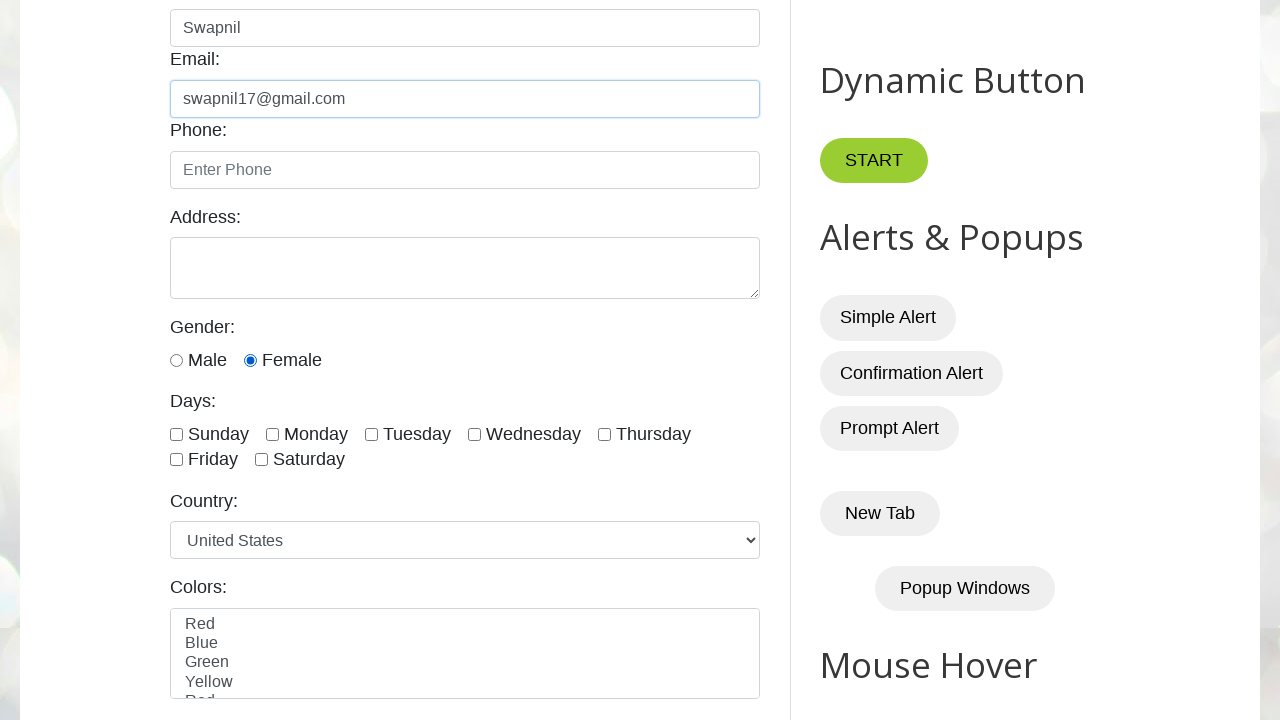

Checked Monday checkbox at (272, 434) on xpath=//input[@id='monday']
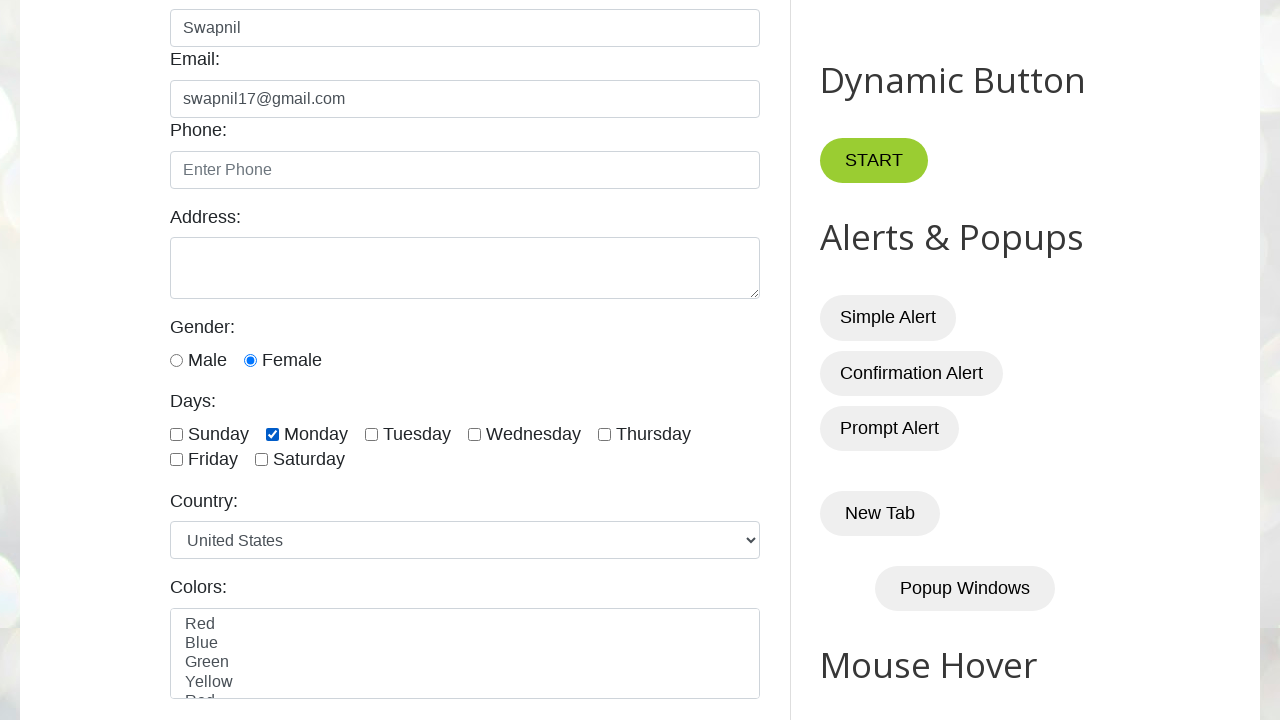

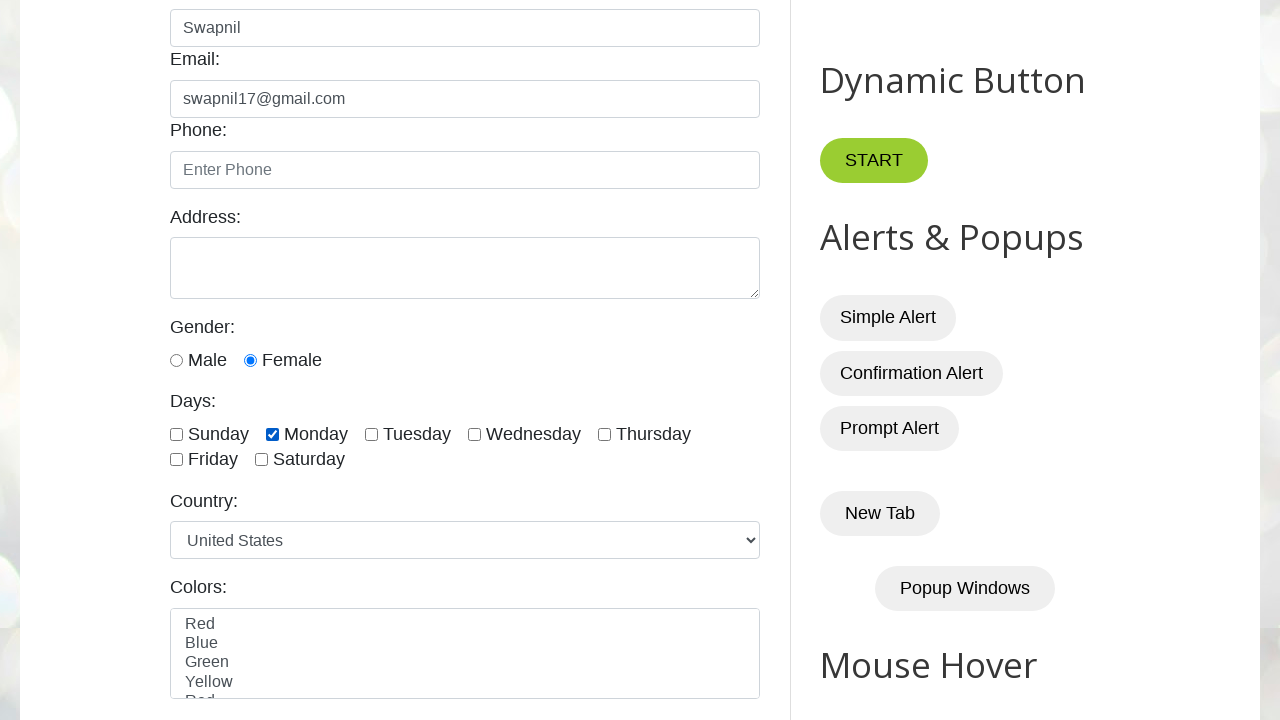